Tests reading the value from an input field after entering a number

Starting URL: http://juliemr.github.io/protractor-demo/

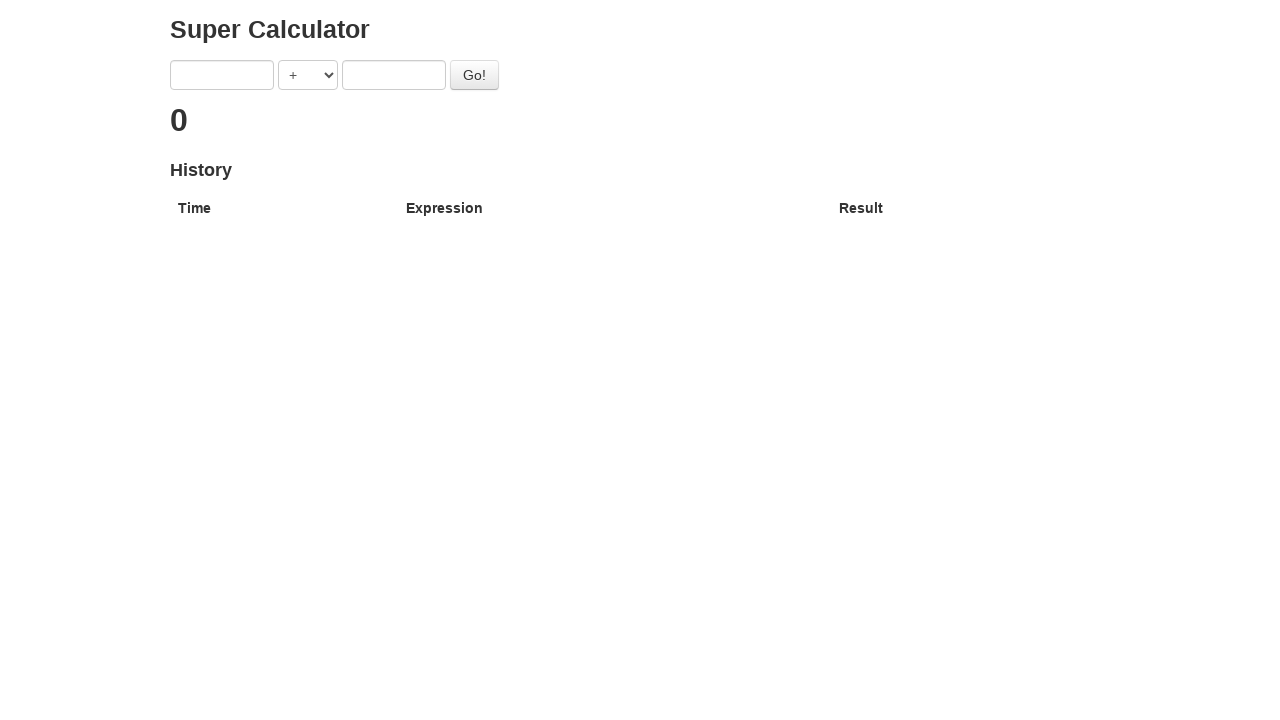

Entered '1' into the first input field on input[ng-model='first']
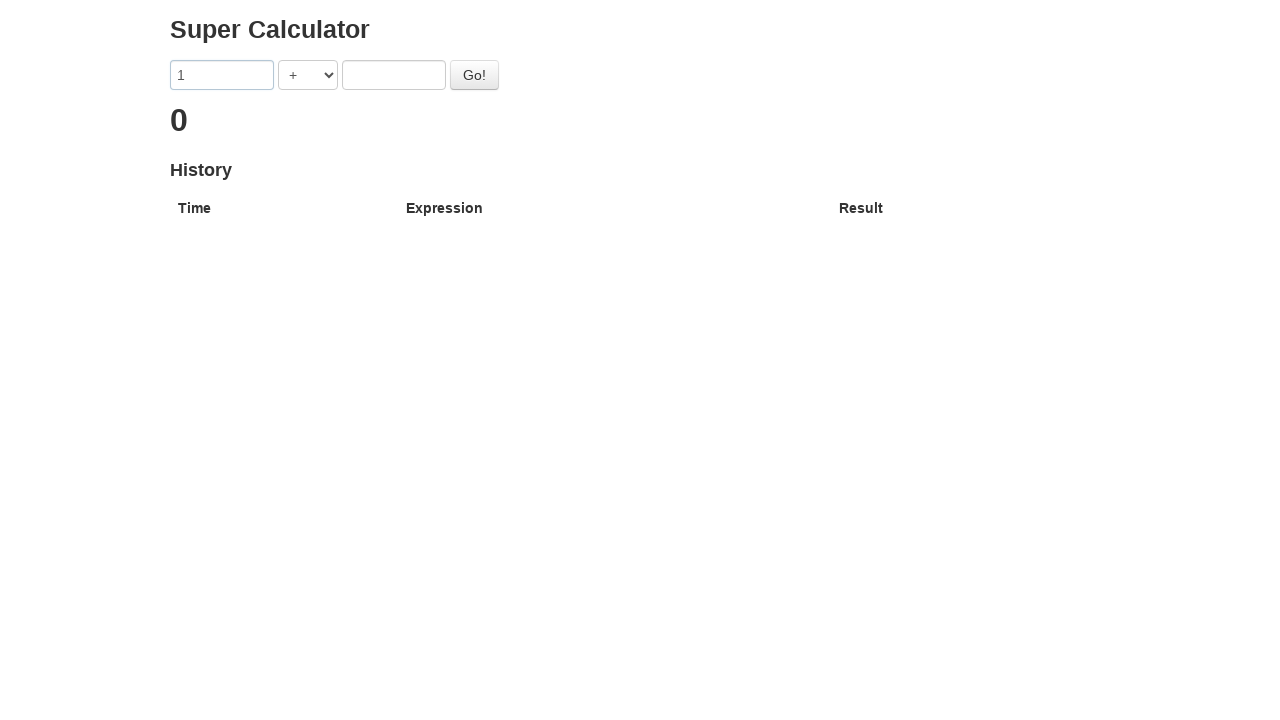

Read the value from the first input field
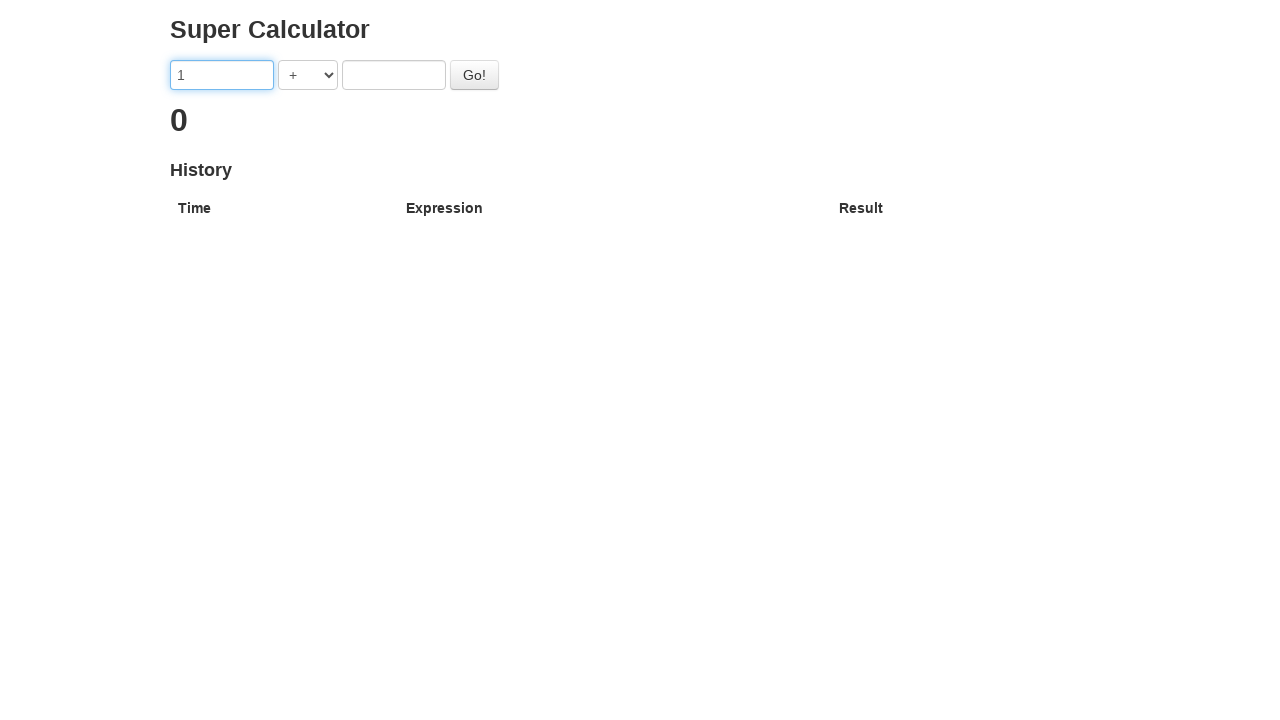

Verified the input value equals '1'
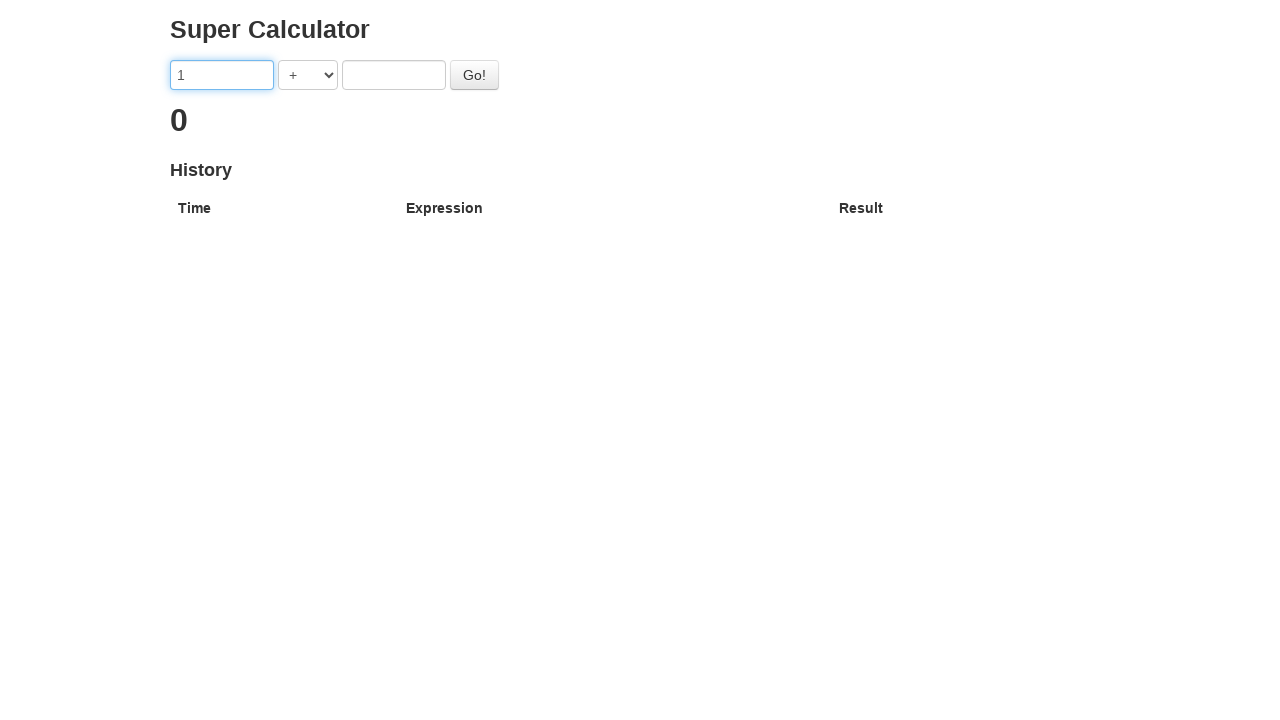

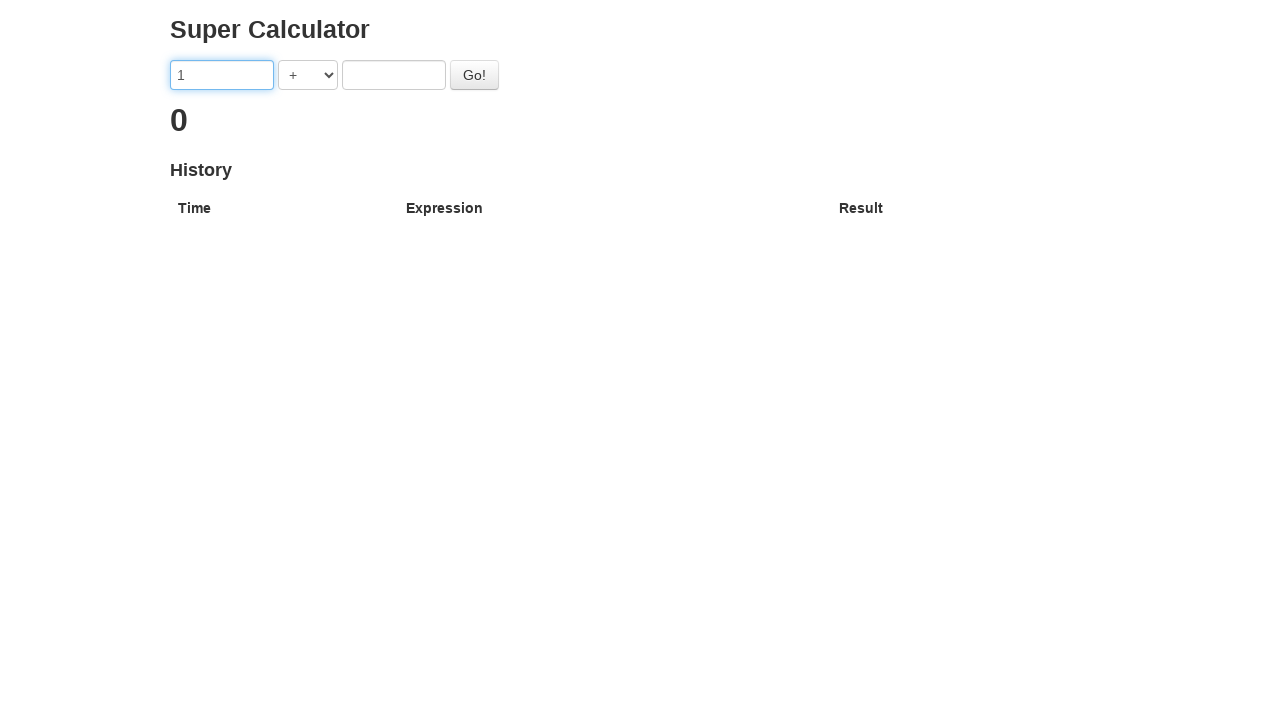